Navigates to Target.com homepage and clicks on a dropdown navigation element to expand a menu

Starting URL: https://www.target.com/

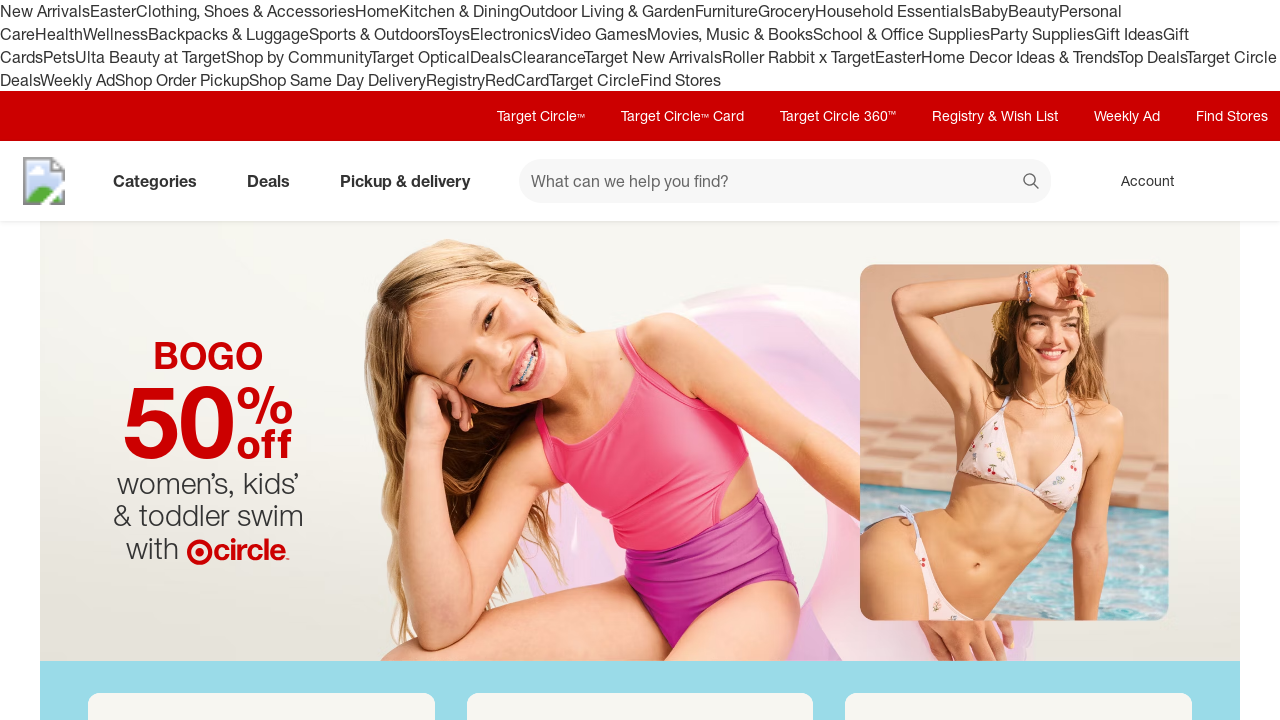

Navigated to Target.com homepage
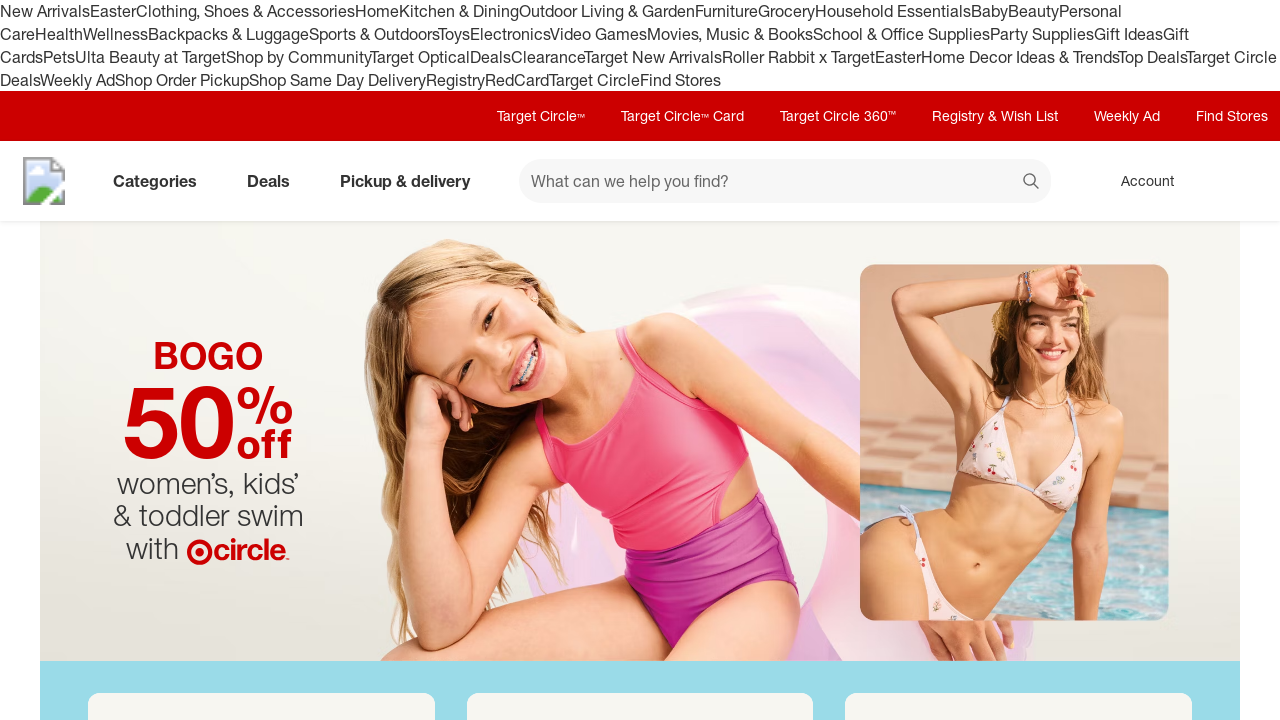

Clicked on the first dropdown navigation element to expand menu at (409, 181) on (//a[contains(@class,'down')])[1]
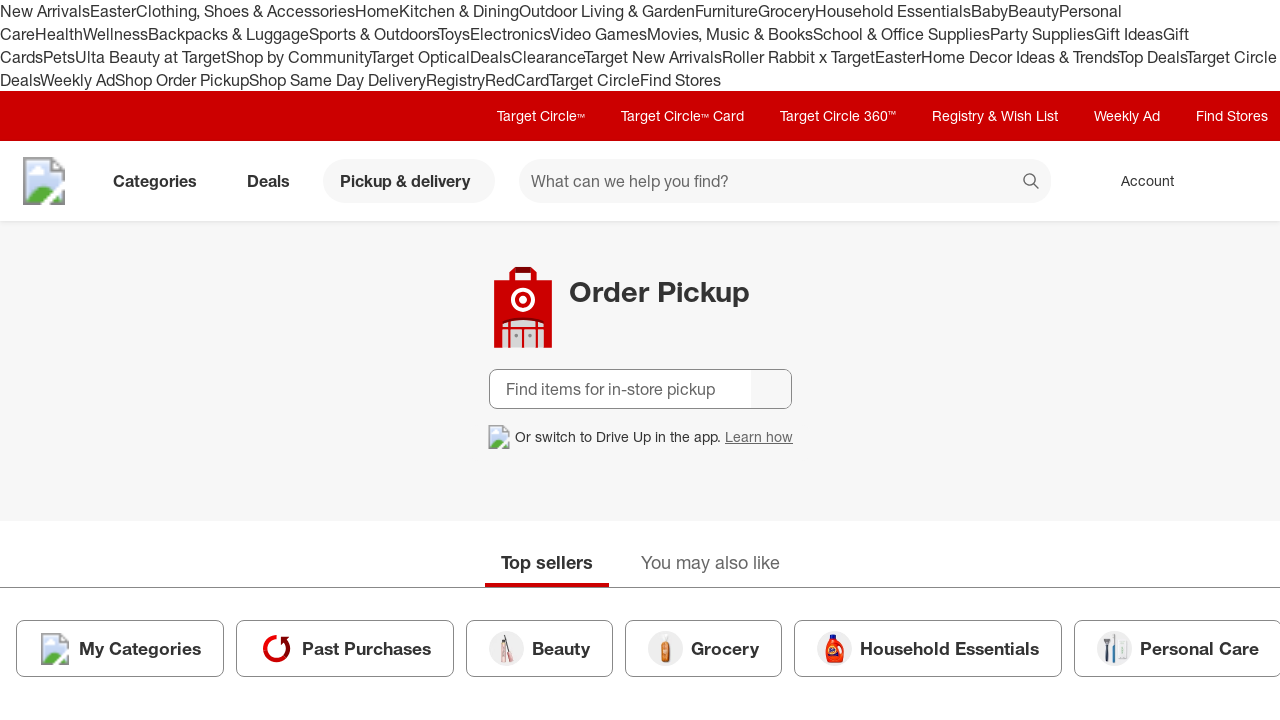

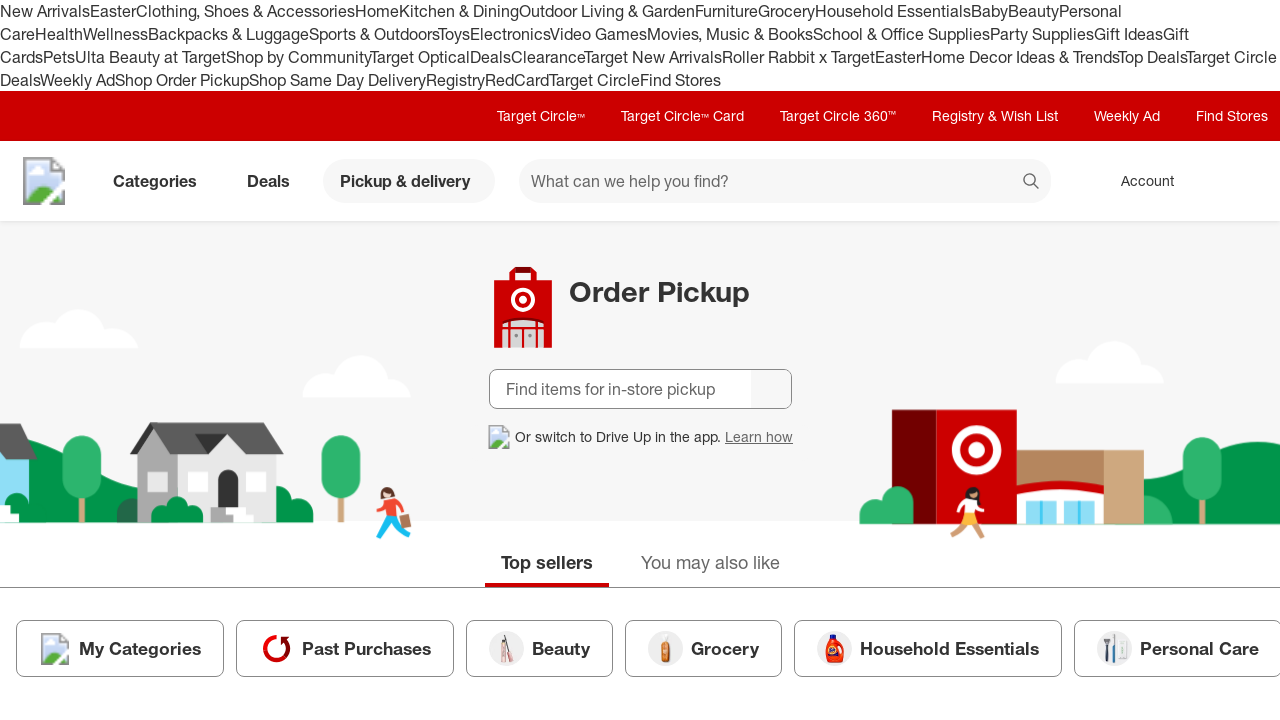